Tests dynamic dropdown for city selection by clicking on the origin station field

Starting URL: https://rahulshettyacademy.com/dropdownsPractise/

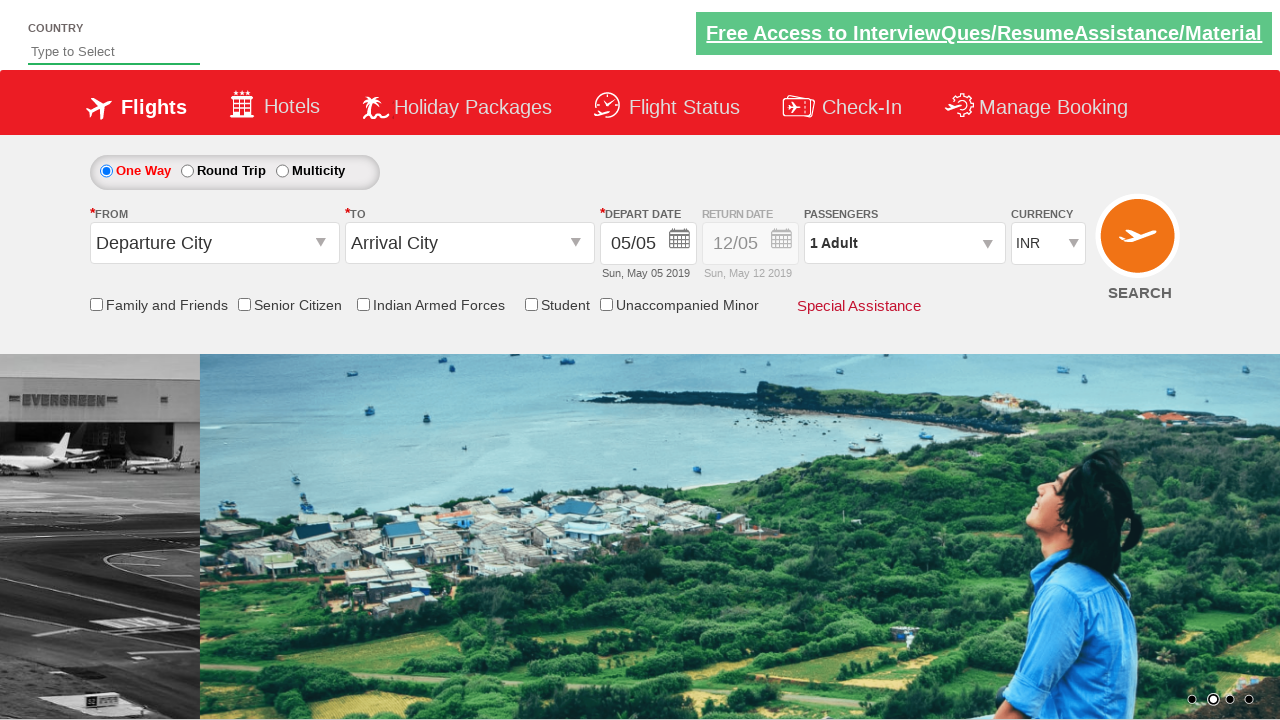

Clicked on the origin station dropdown field to open dynamic dropdown at (214, 243) on #ctl00_mainContent_ddl_originStation1_CTXT
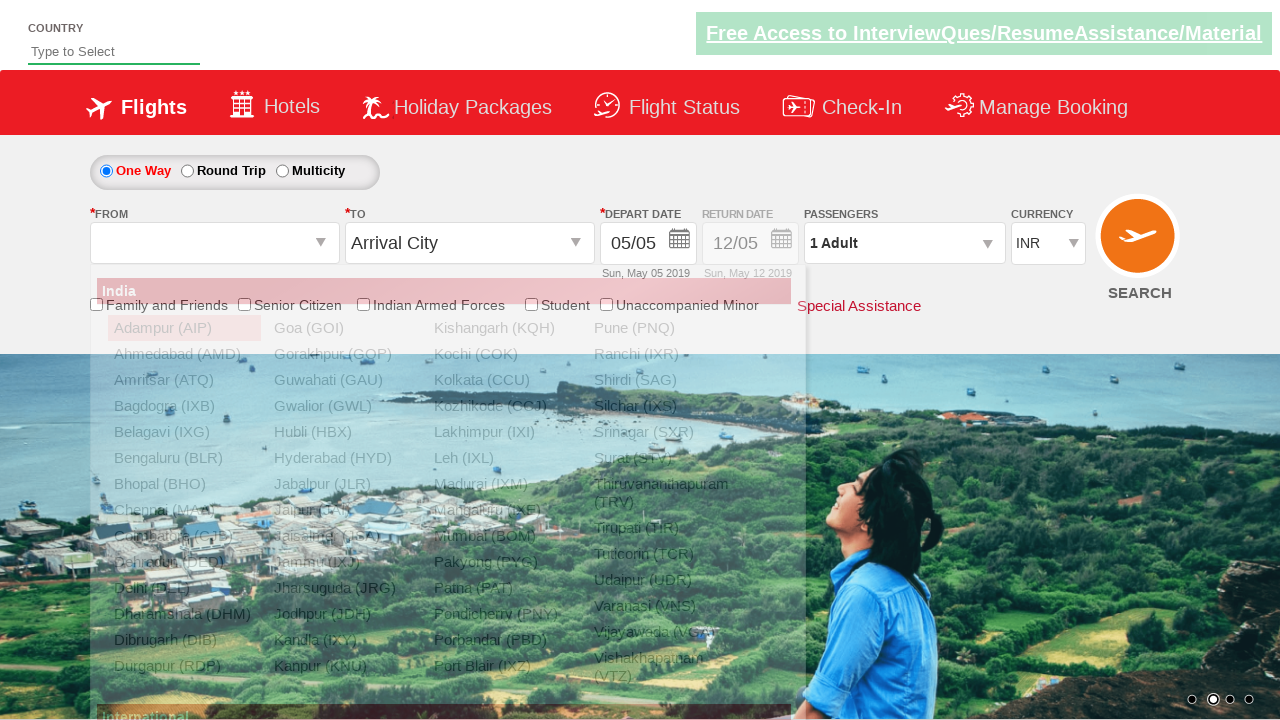

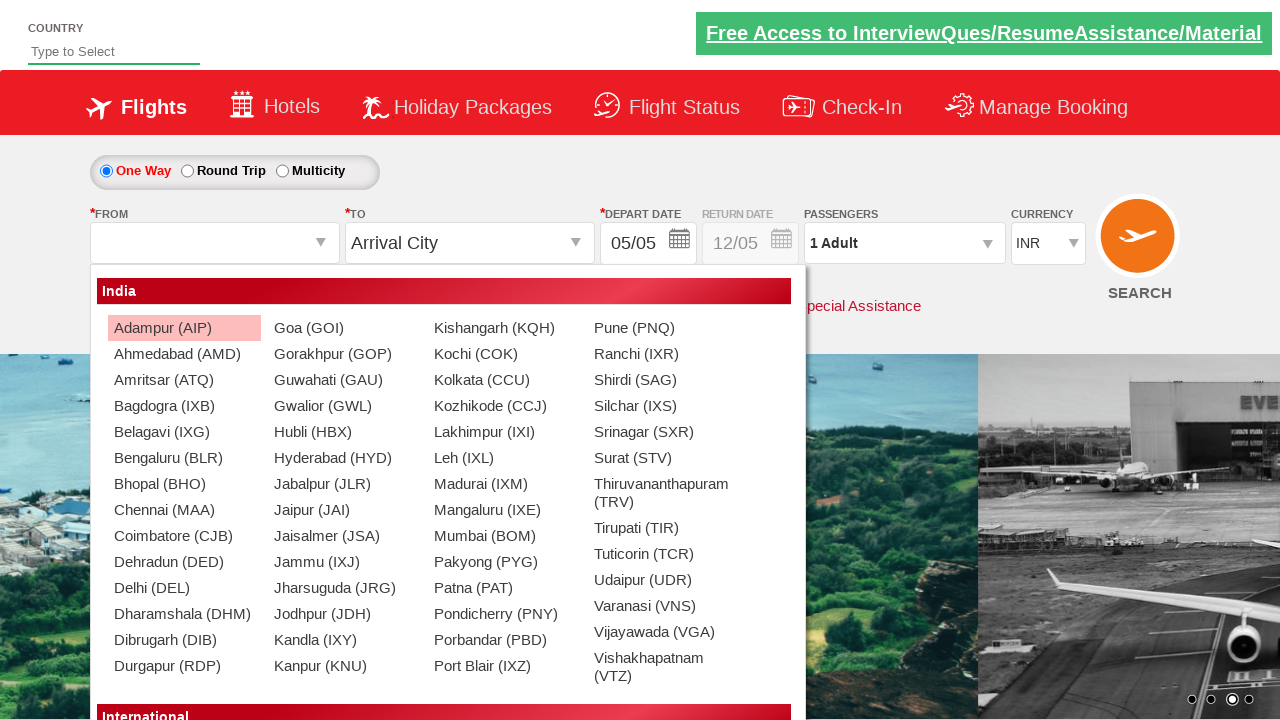